Tests that edits are saved when the input loses focus (blur event)

Starting URL: https://demo.playwright.dev/todomvc

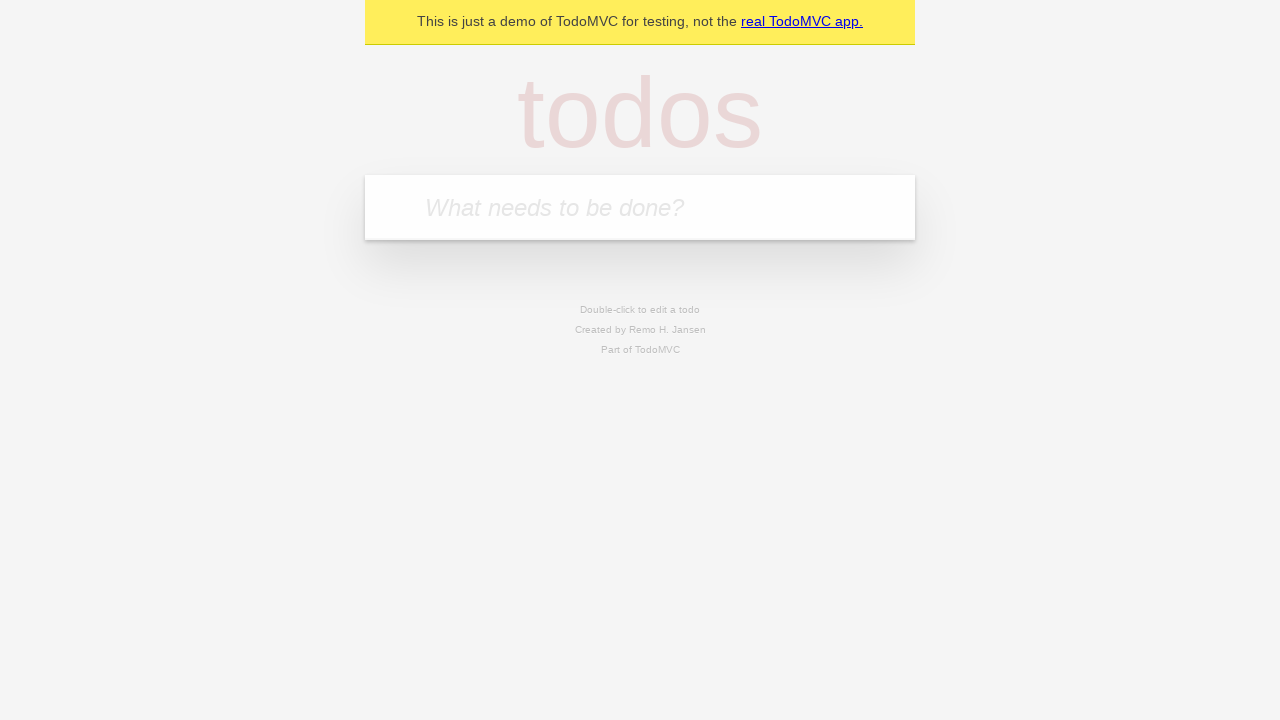

Filled first todo input with 'buy some cheese' on internal:attr=[placeholder="What needs to be done?"i]
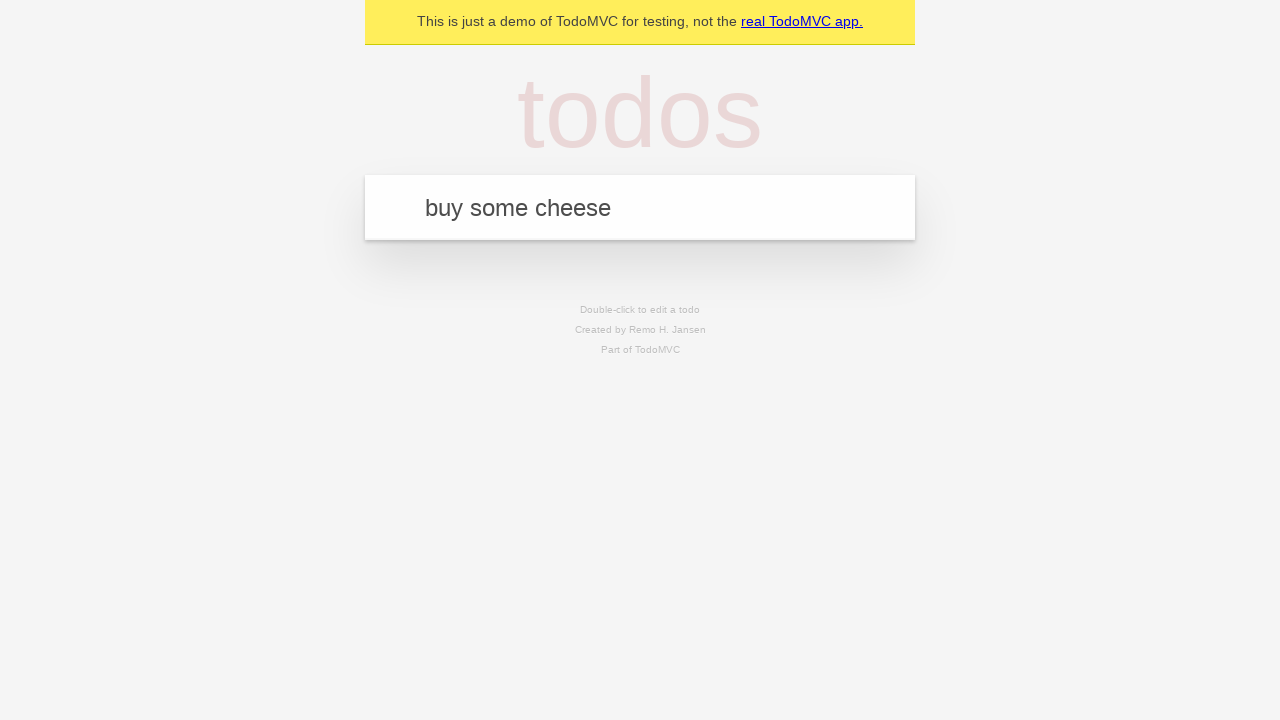

Pressed Enter to create first todo on internal:attr=[placeholder="What needs to be done?"i]
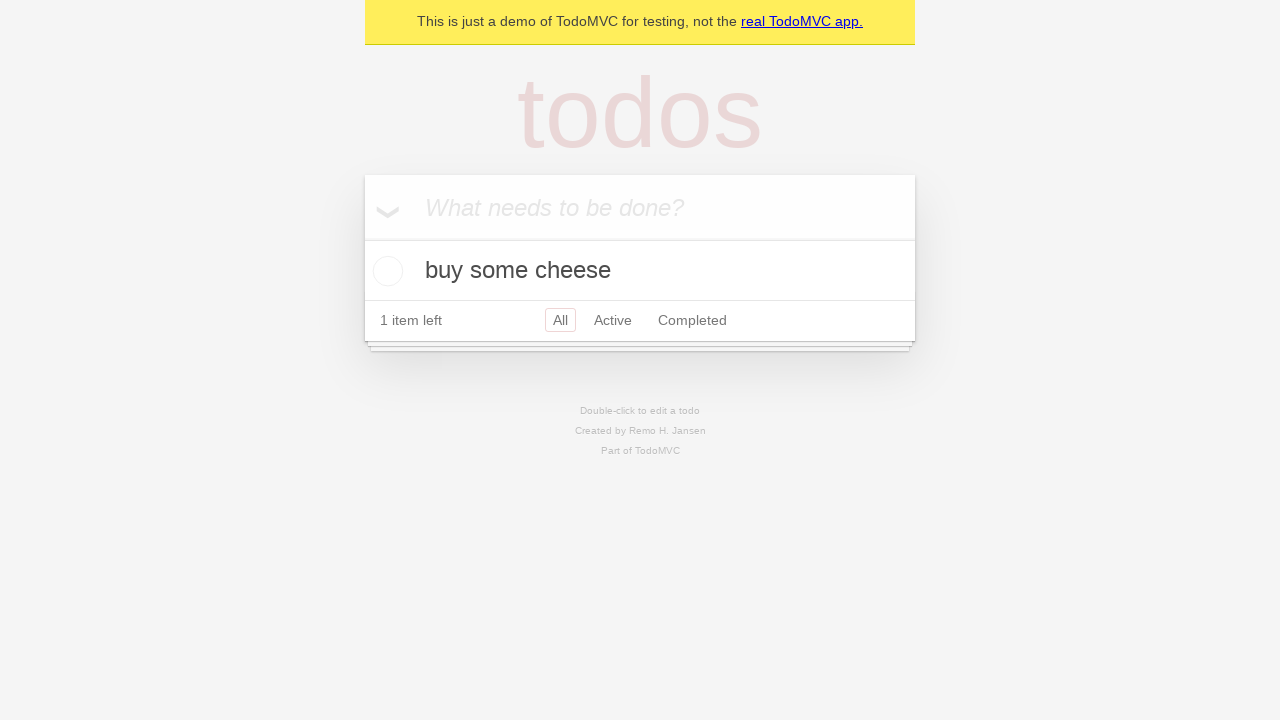

Filled second todo input with 'feed the cat' on internal:attr=[placeholder="What needs to be done?"i]
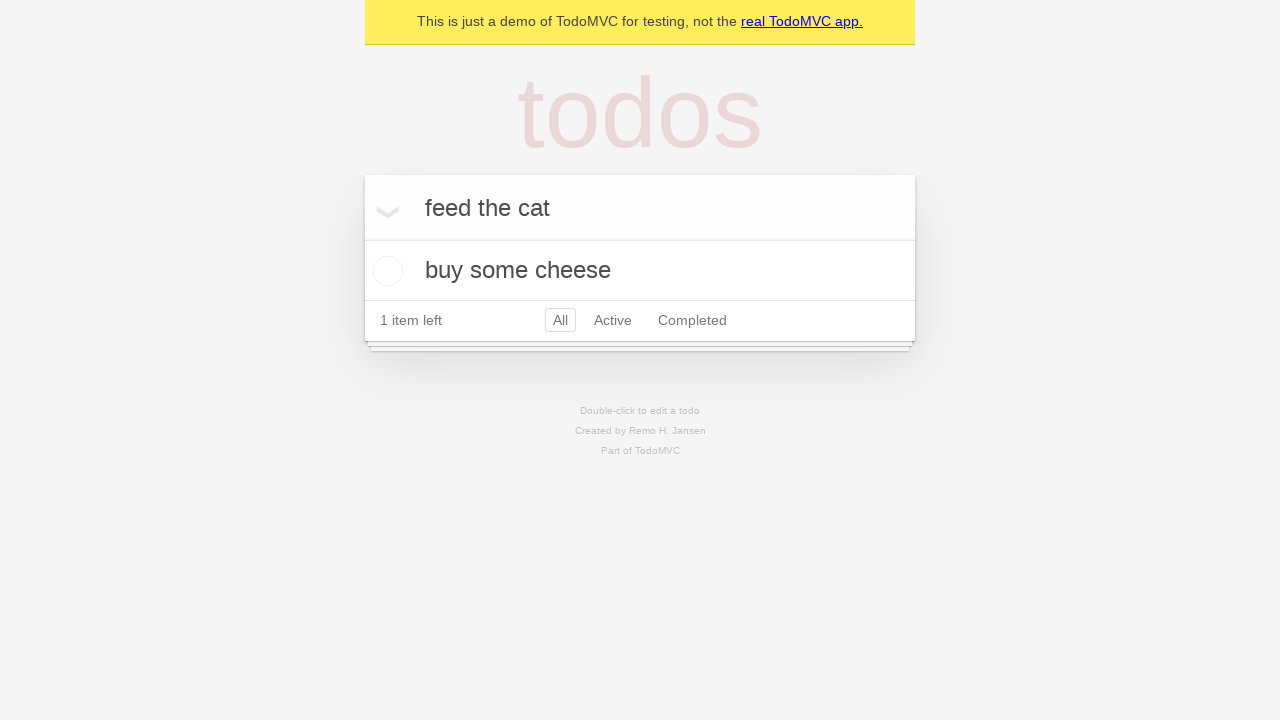

Pressed Enter to create second todo on internal:attr=[placeholder="What needs to be done?"i]
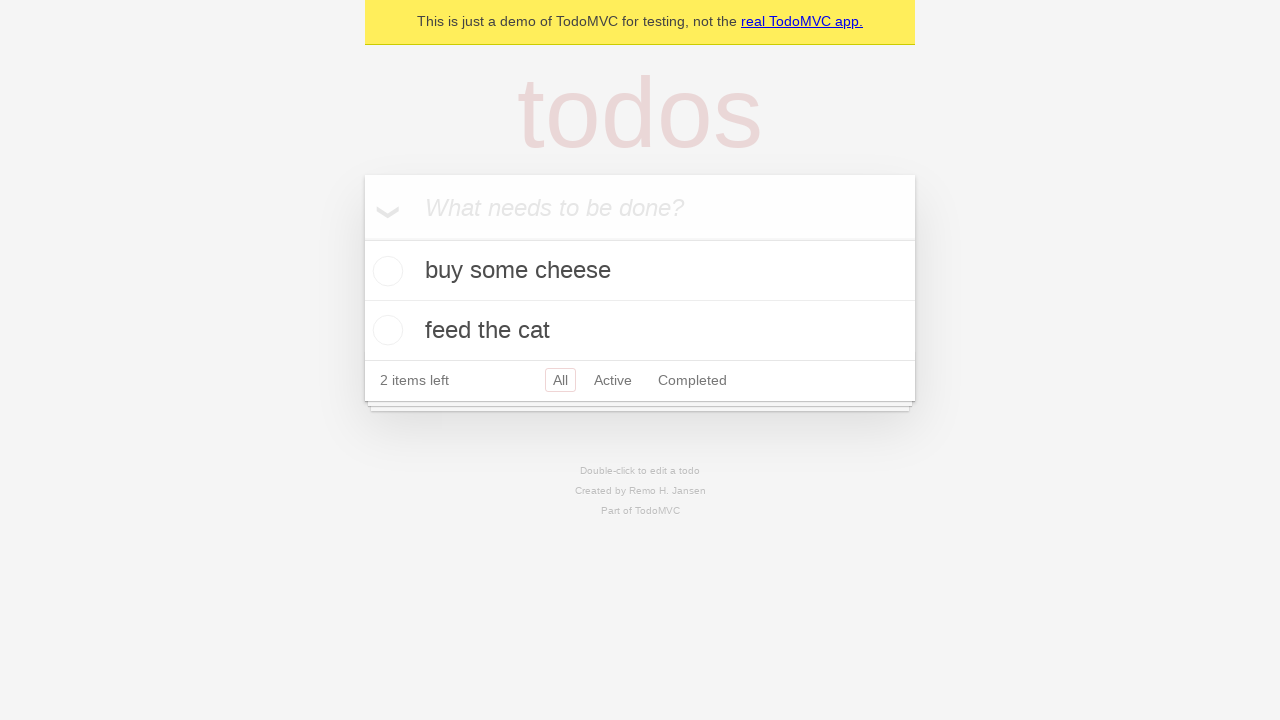

Filled third todo input with 'book a doctors appointment' on internal:attr=[placeholder="What needs to be done?"i]
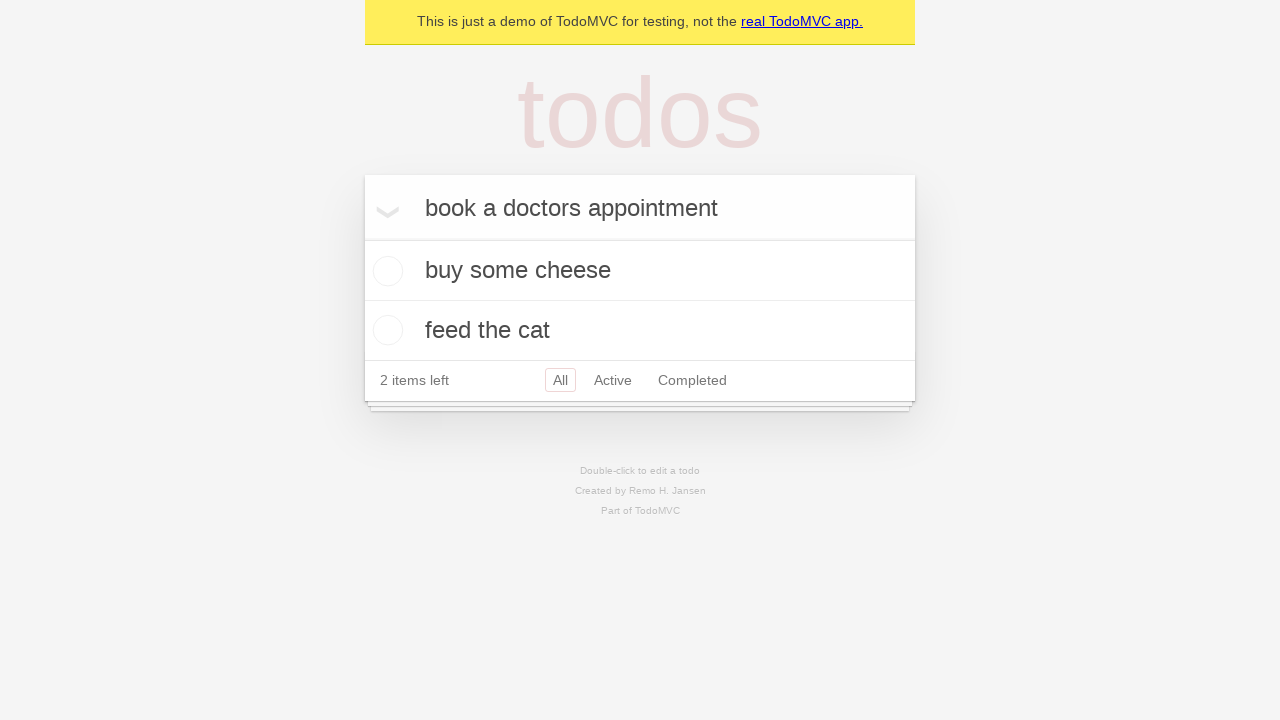

Pressed Enter to create third todo on internal:attr=[placeholder="What needs to be done?"i]
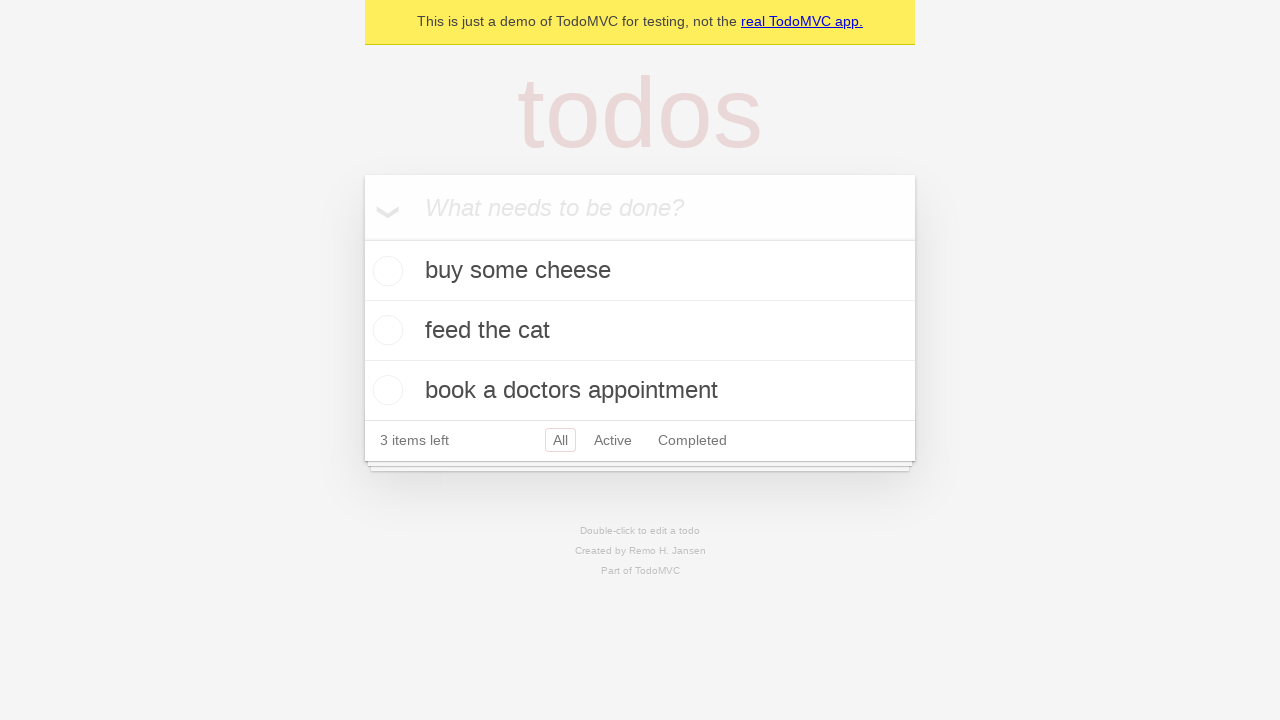

Double-clicked second todo item to enter edit mode at (640, 331) on internal:testid=[data-testid="todo-item"s] >> nth=1
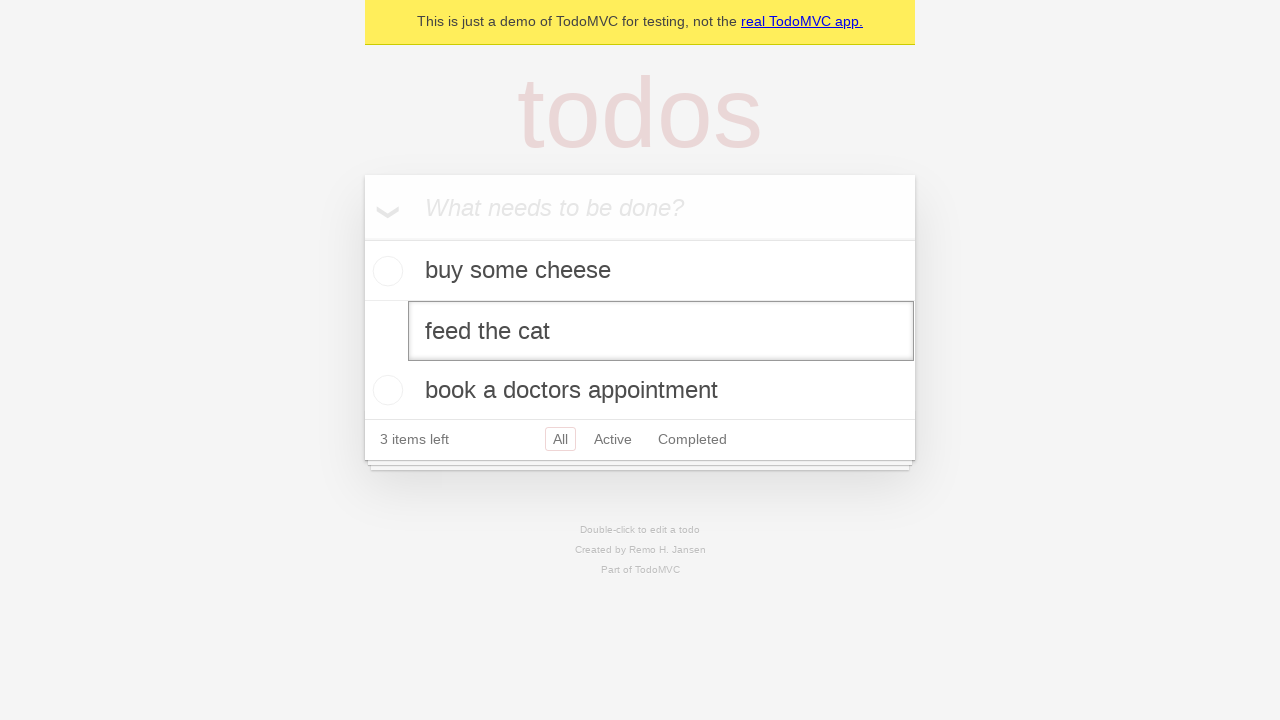

Filled edit textbox with new value 'buy some sausages' on internal:testid=[data-testid="todo-item"s] >> nth=1 >> internal:role=textbox[nam
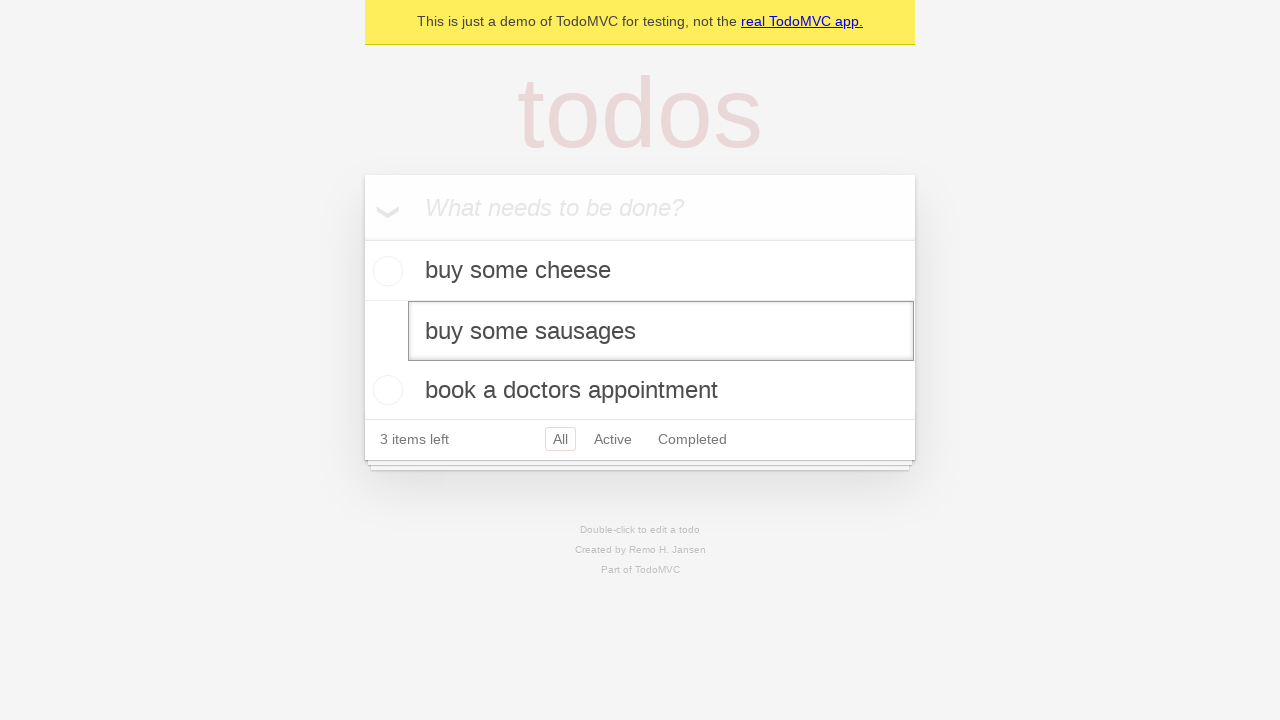

Dispatched blur event to save edited todo on blur
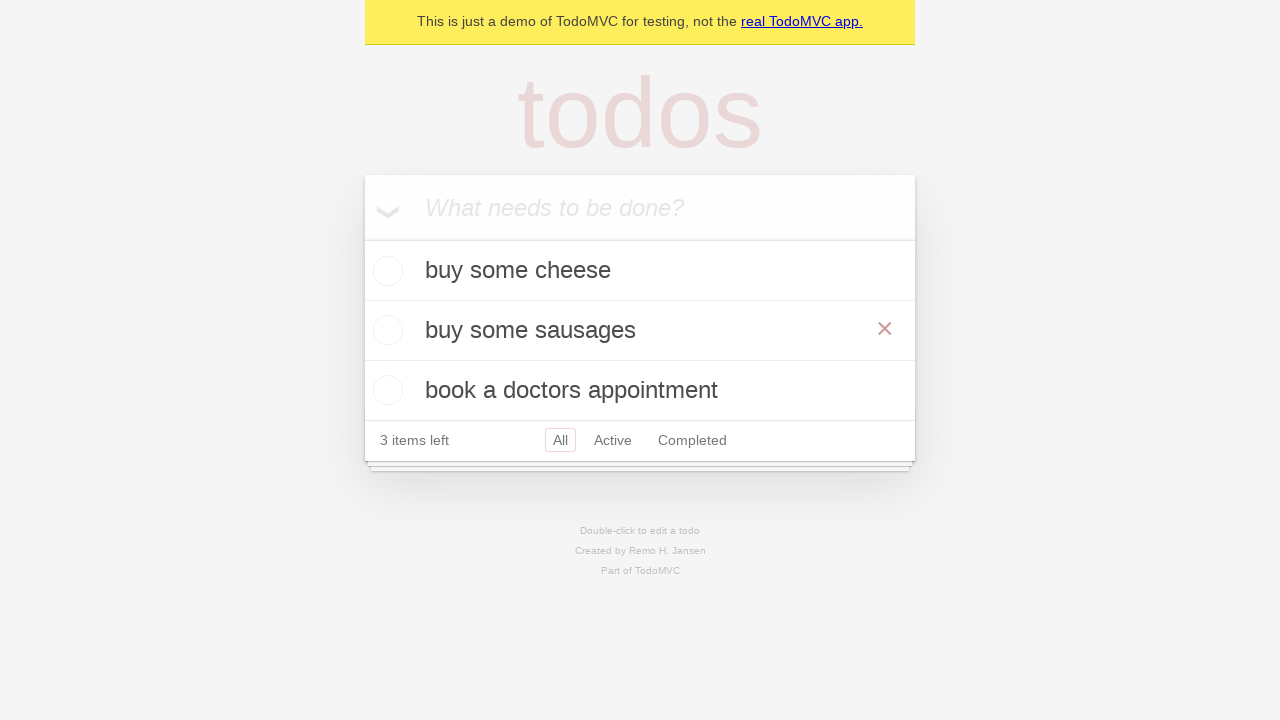

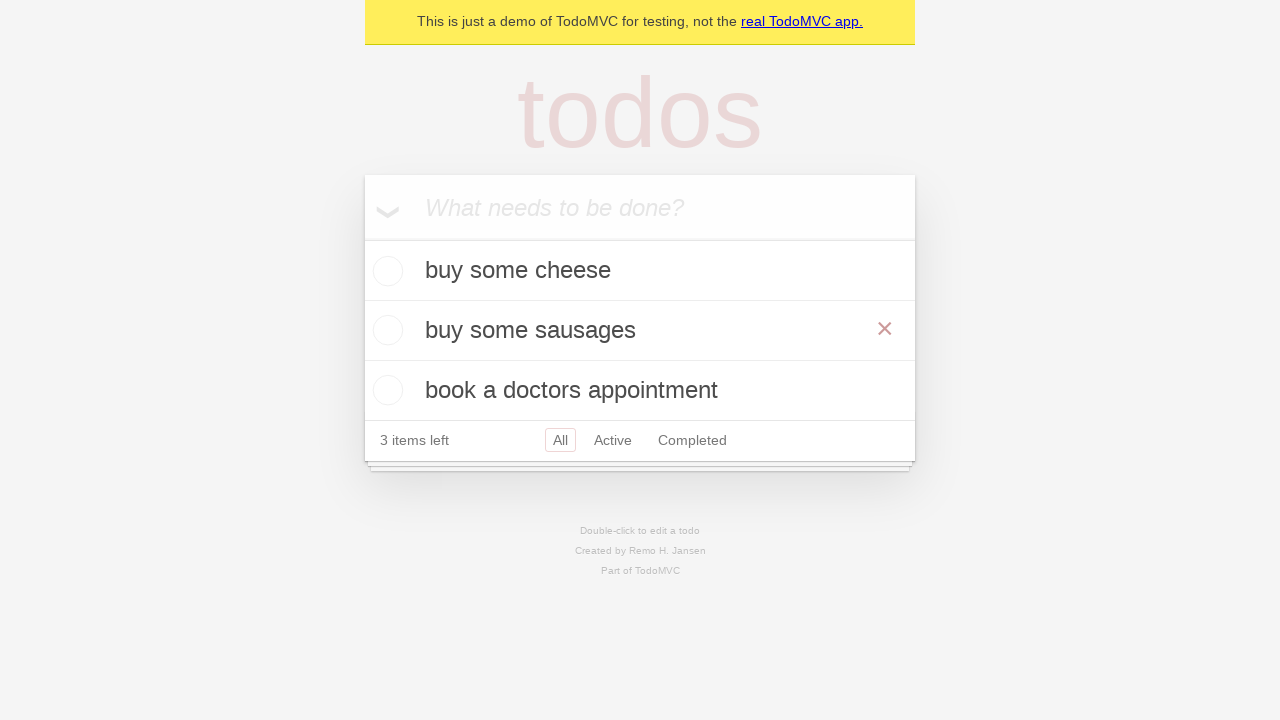